Tests table sorting functionality by clicking the Email column header and verifying the values are sorted in ascending order

Starting URL: http://the-internet.herokuapp.com/tables

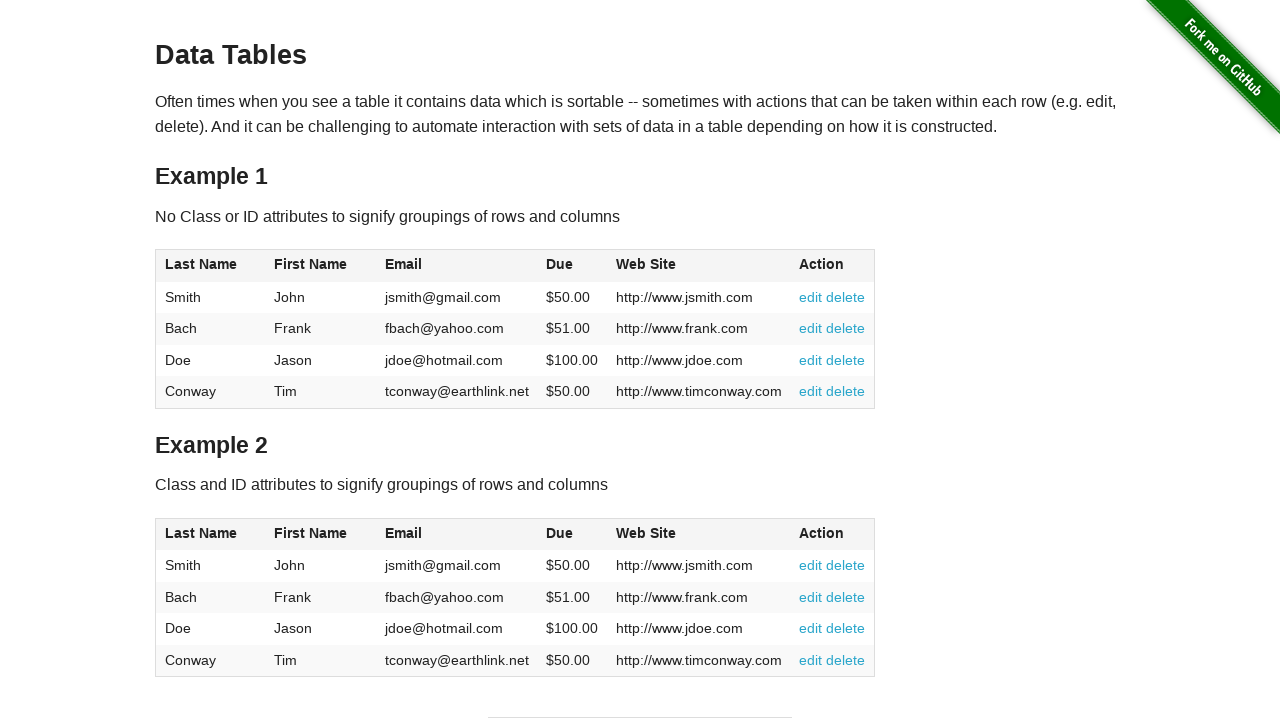

Clicked Email column header to sort ascending at (457, 266) on #table1 thead tr th:nth-of-type(3)
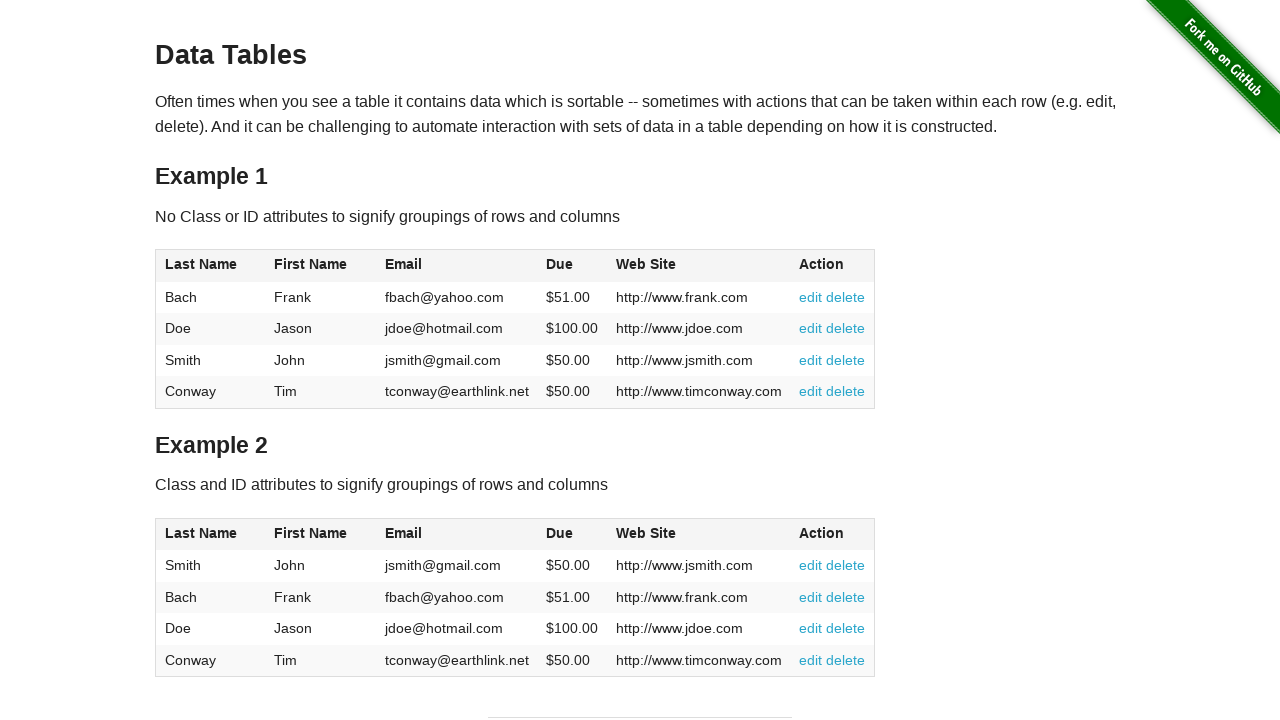

Table data loaded after sorting by Email column
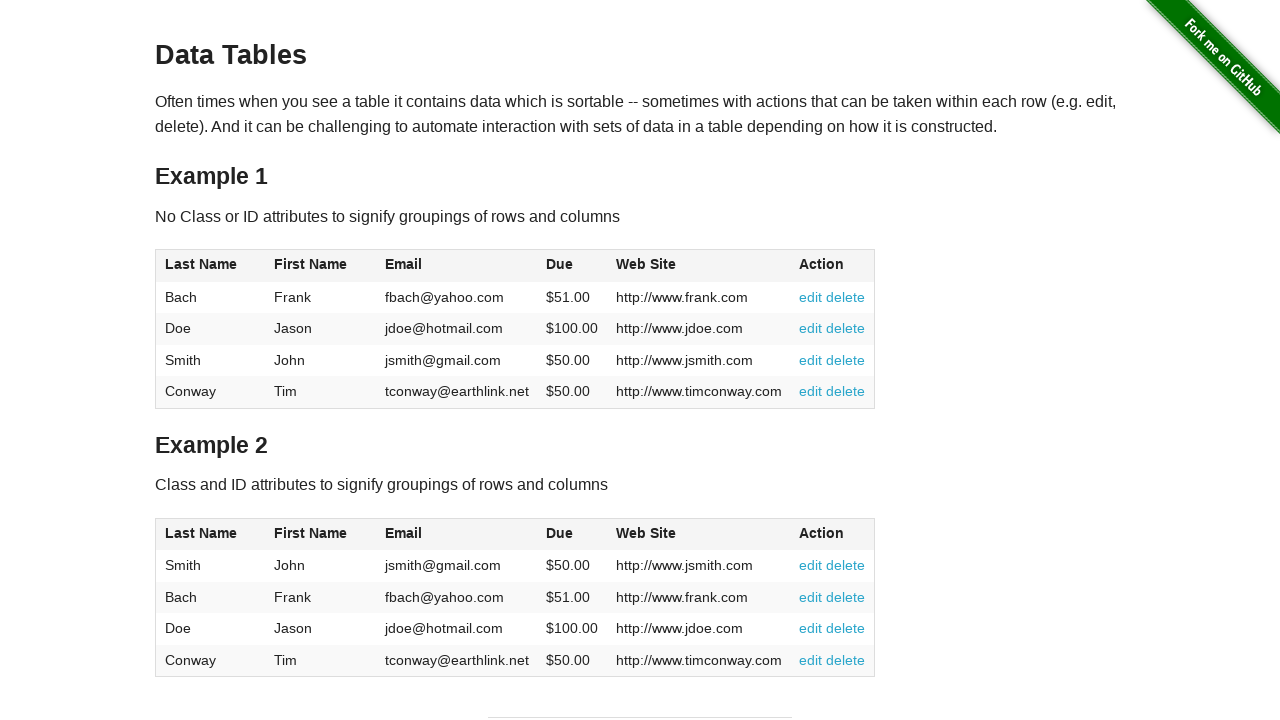

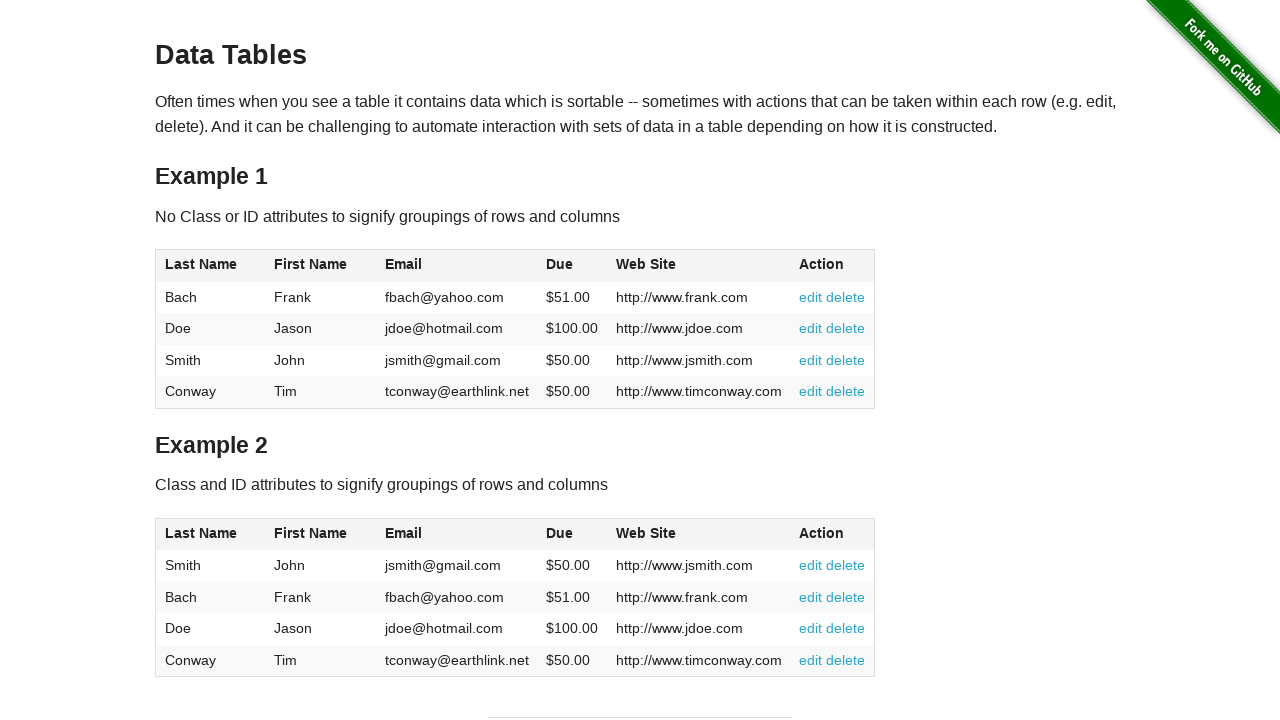